Tests double-click functionality by double-clicking a button and verifying the response text appears

Starting URL: https://automationfc.github.io/basic-form/index.html

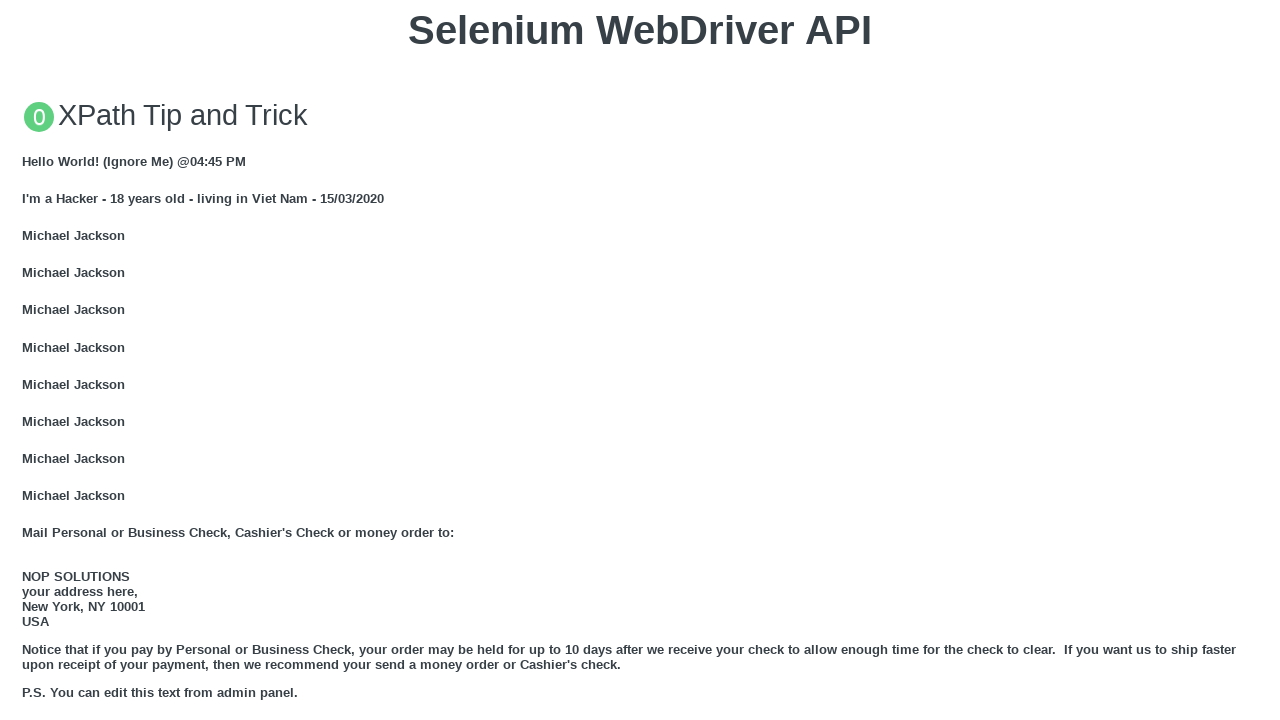

Scrolled double-click button into view
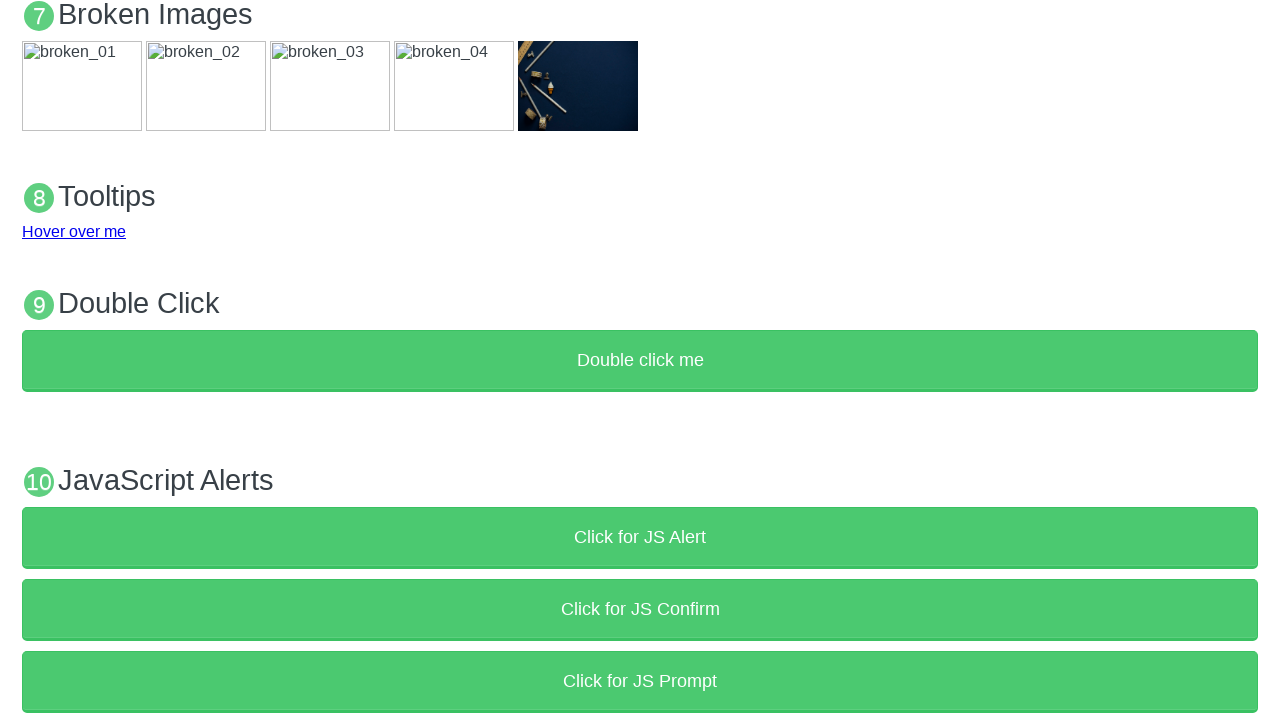

Double-clicked the button at (640, 361) on xpath=//button[text()='Double click me']
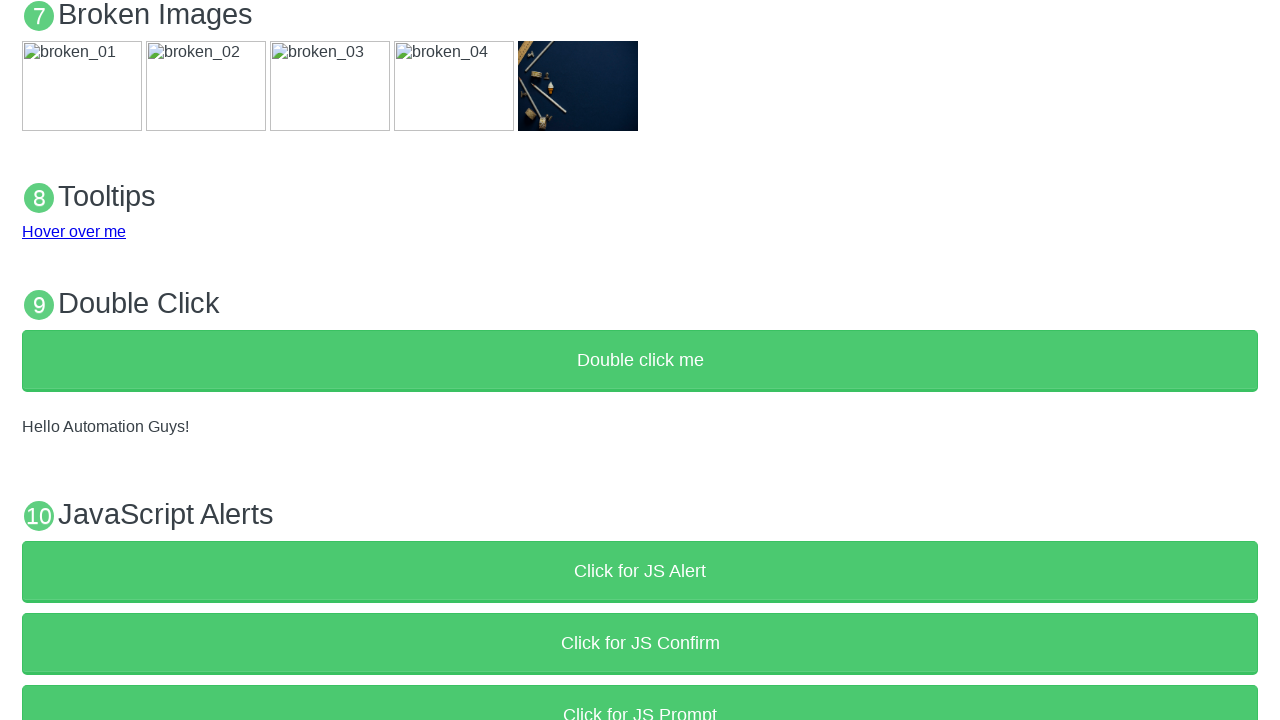

Verified response text 'Hello Automation Guys!' appears after double-click
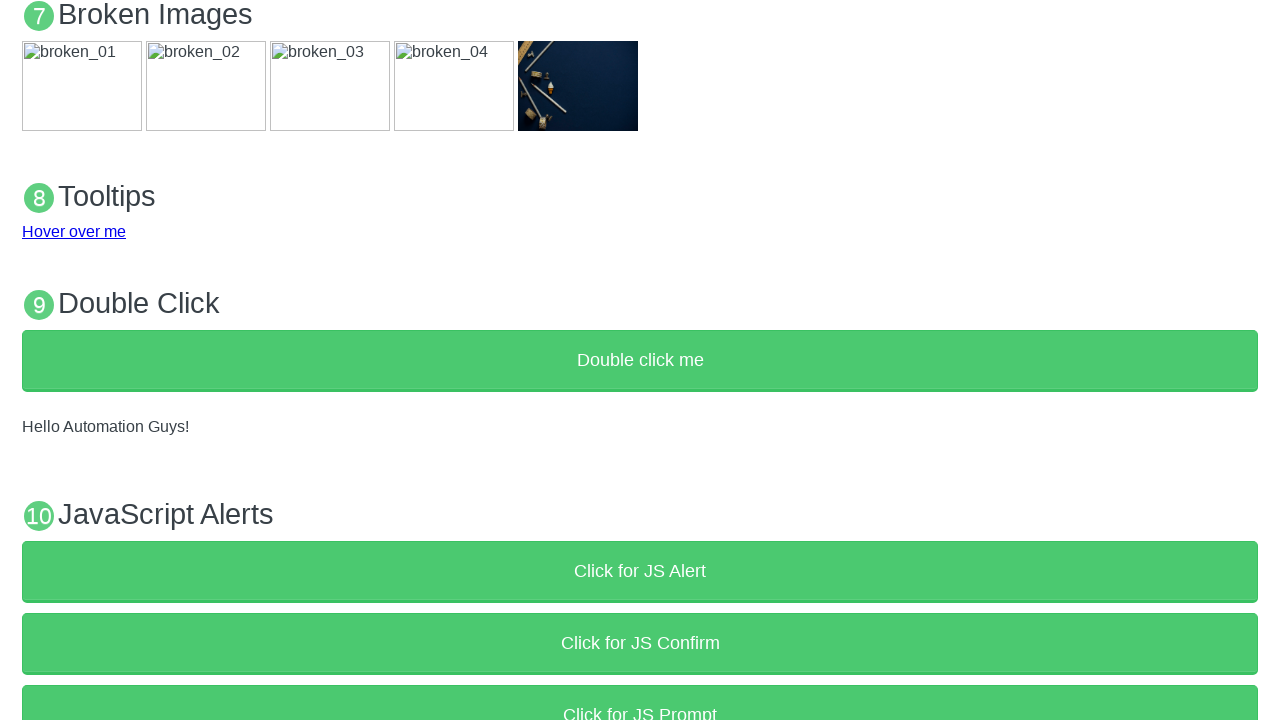

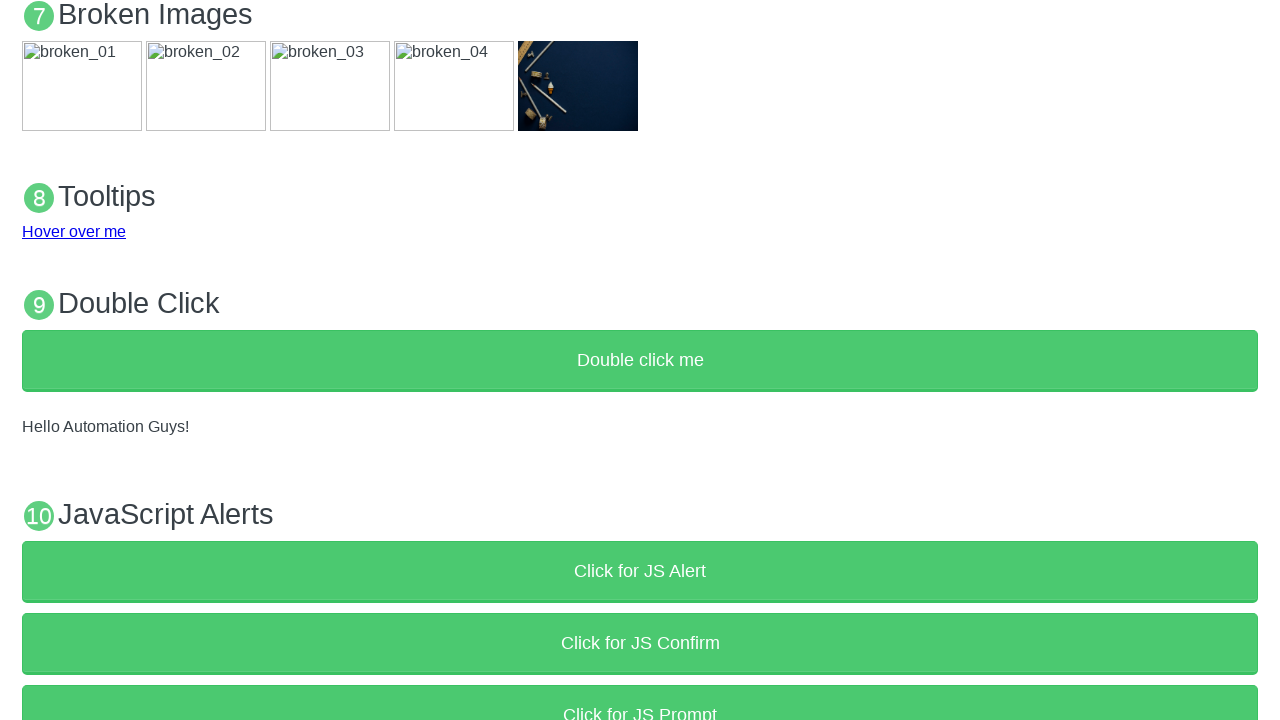